Tests mouse release action by performing click-and-hold on source element, moving to target element, and then releasing the mouse button.

Starting URL: https://crossbrowsertesting.github.io/drag-and-drop

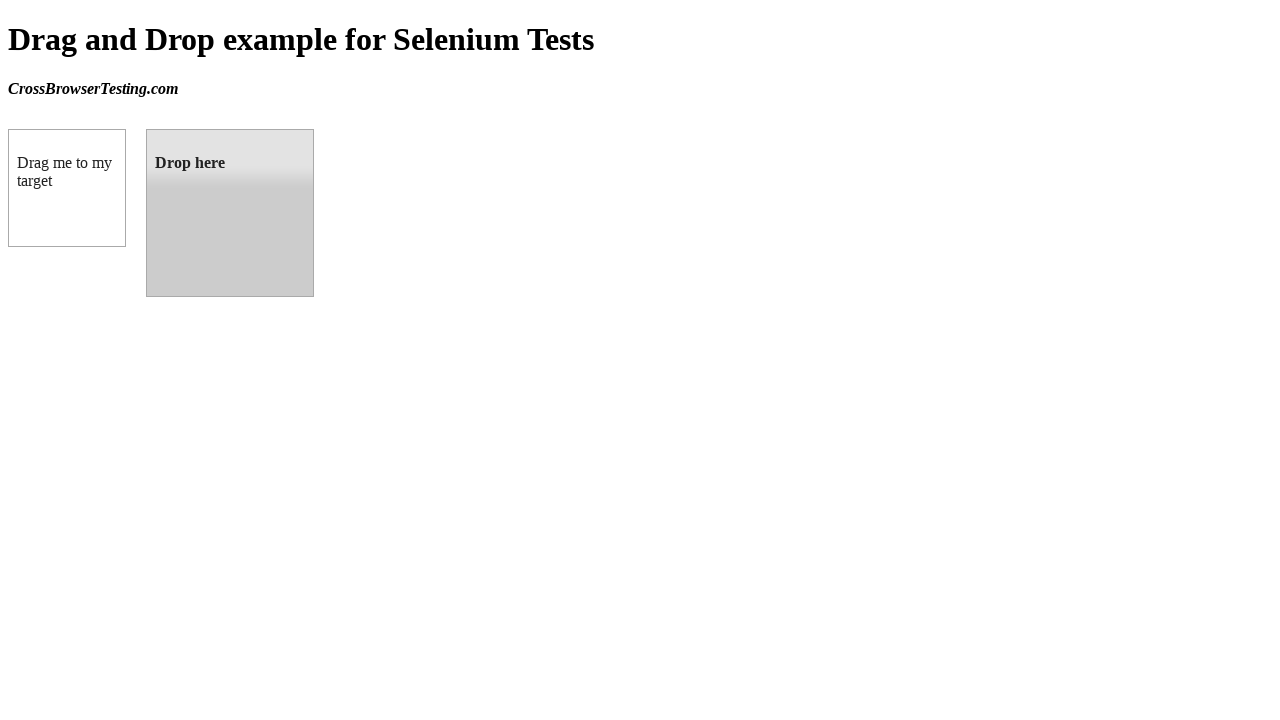

Located source element with ID 'draggable'
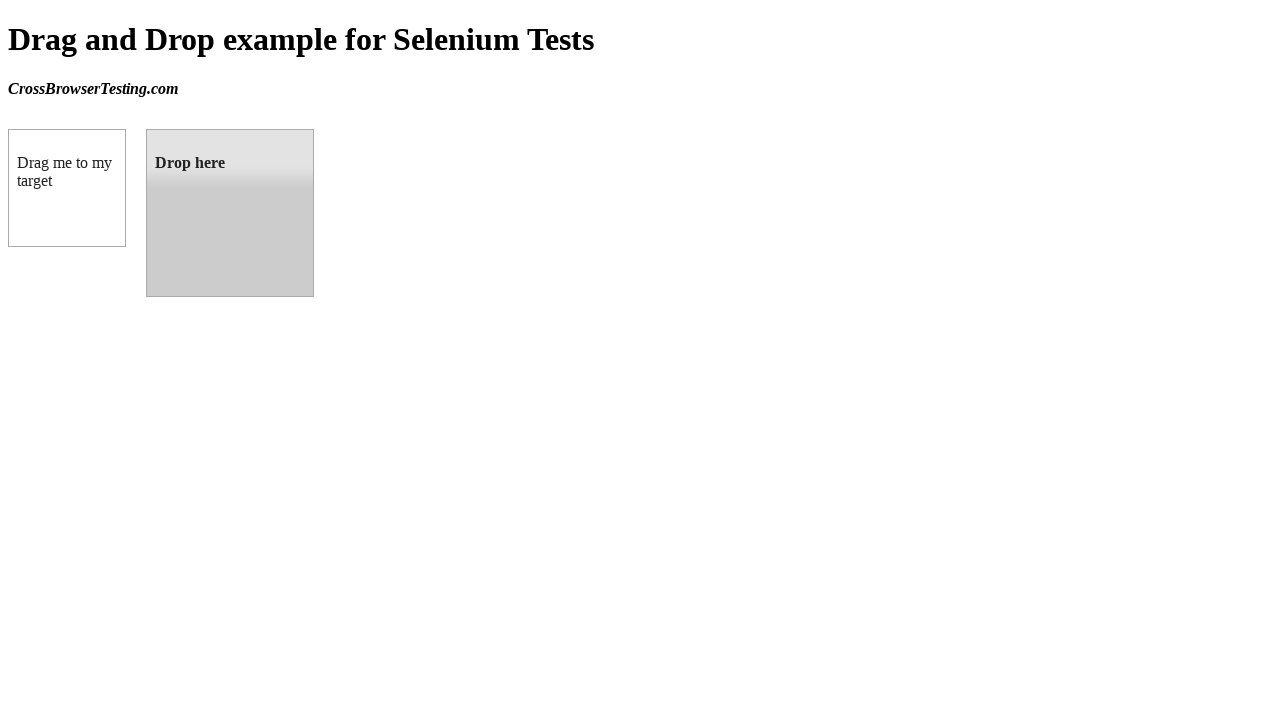

Located target element with ID 'droppable'
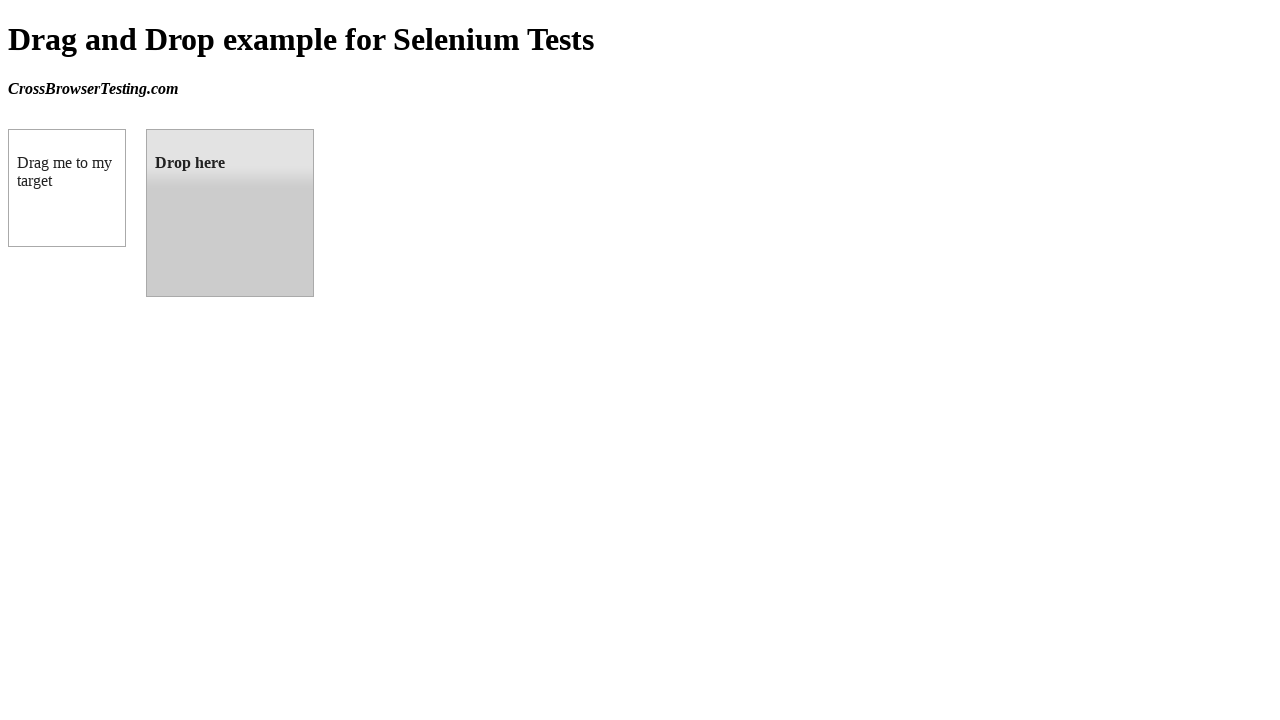

Retrieved bounding box of source element
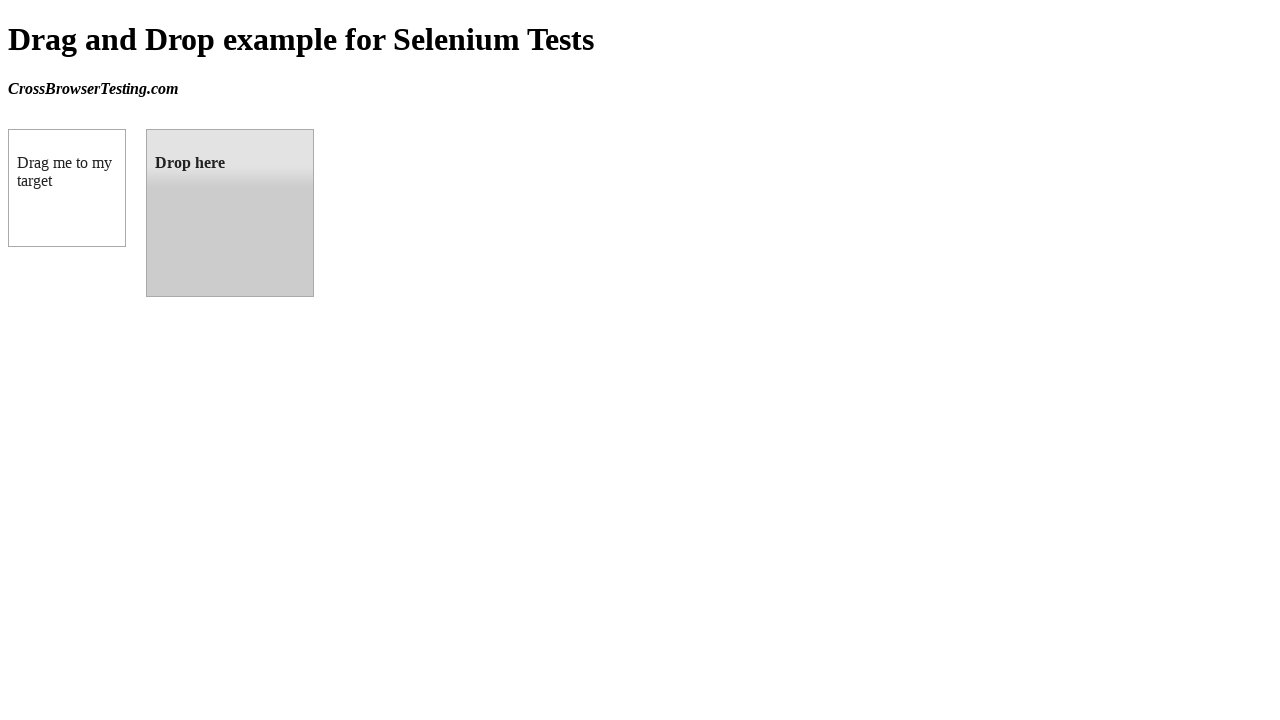

Retrieved bounding box of target element
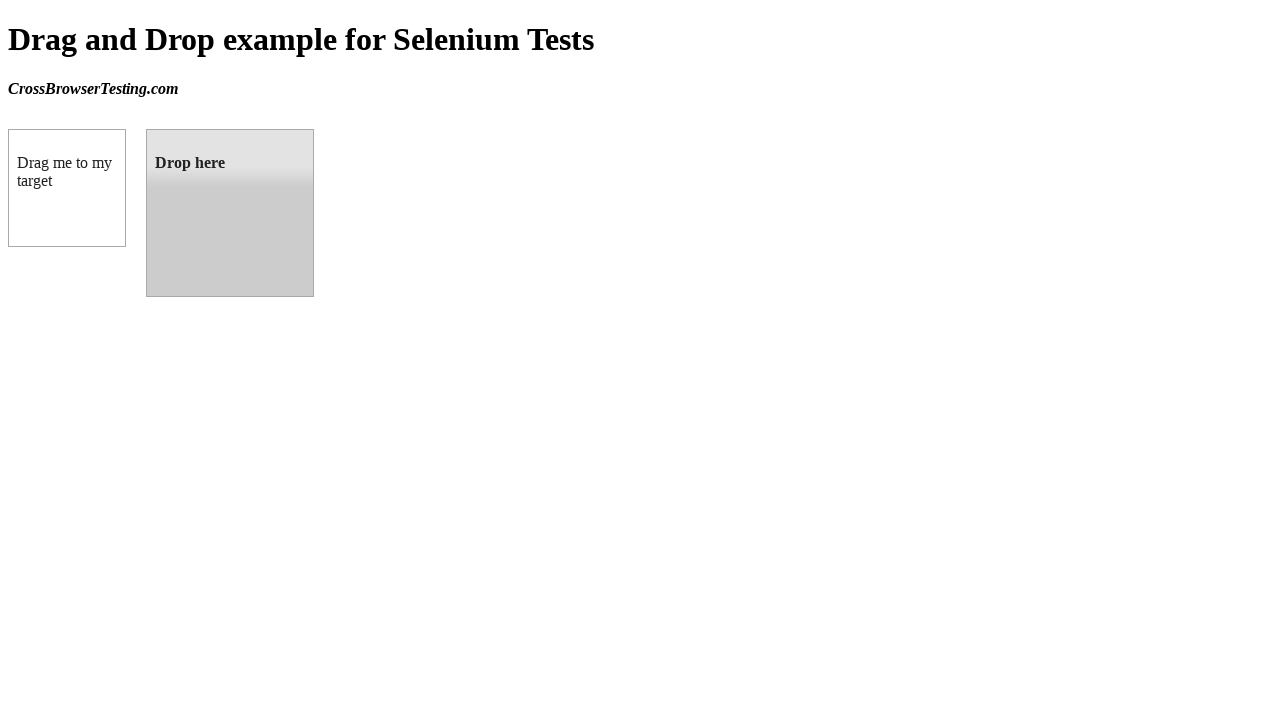

Moved mouse to center of source element at (67, 188)
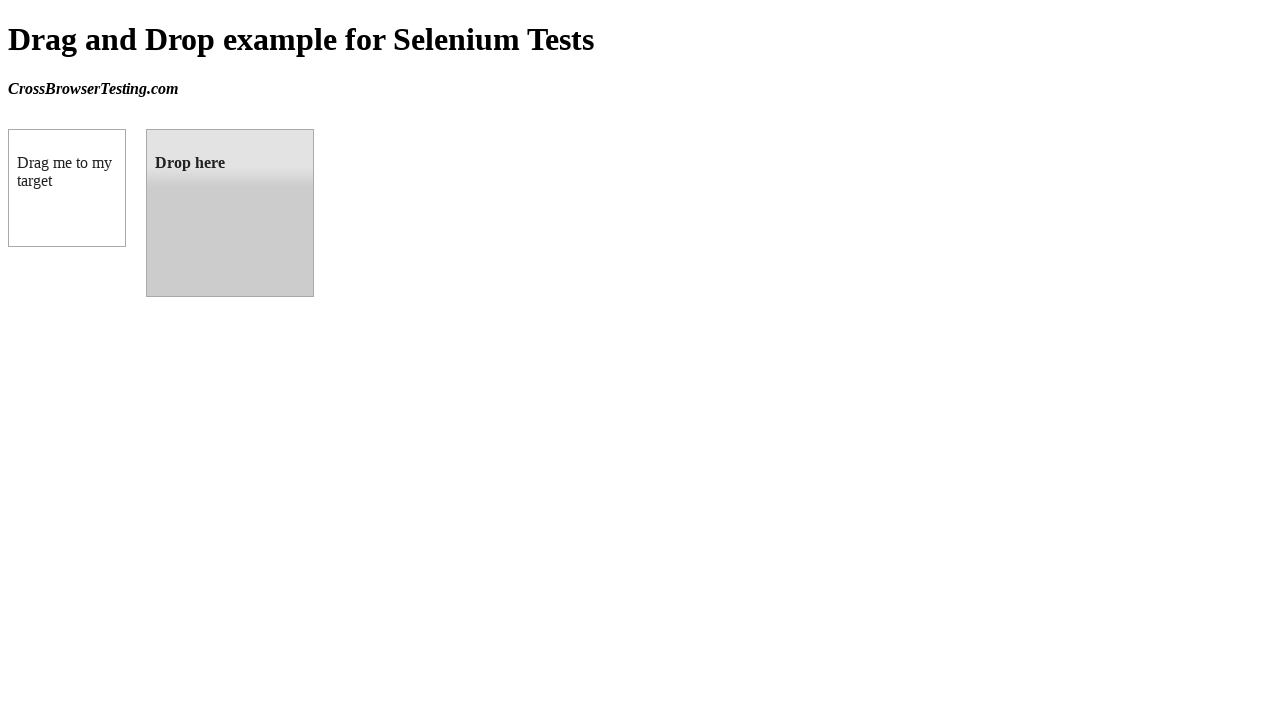

Pressed and held mouse button on source element at (67, 188)
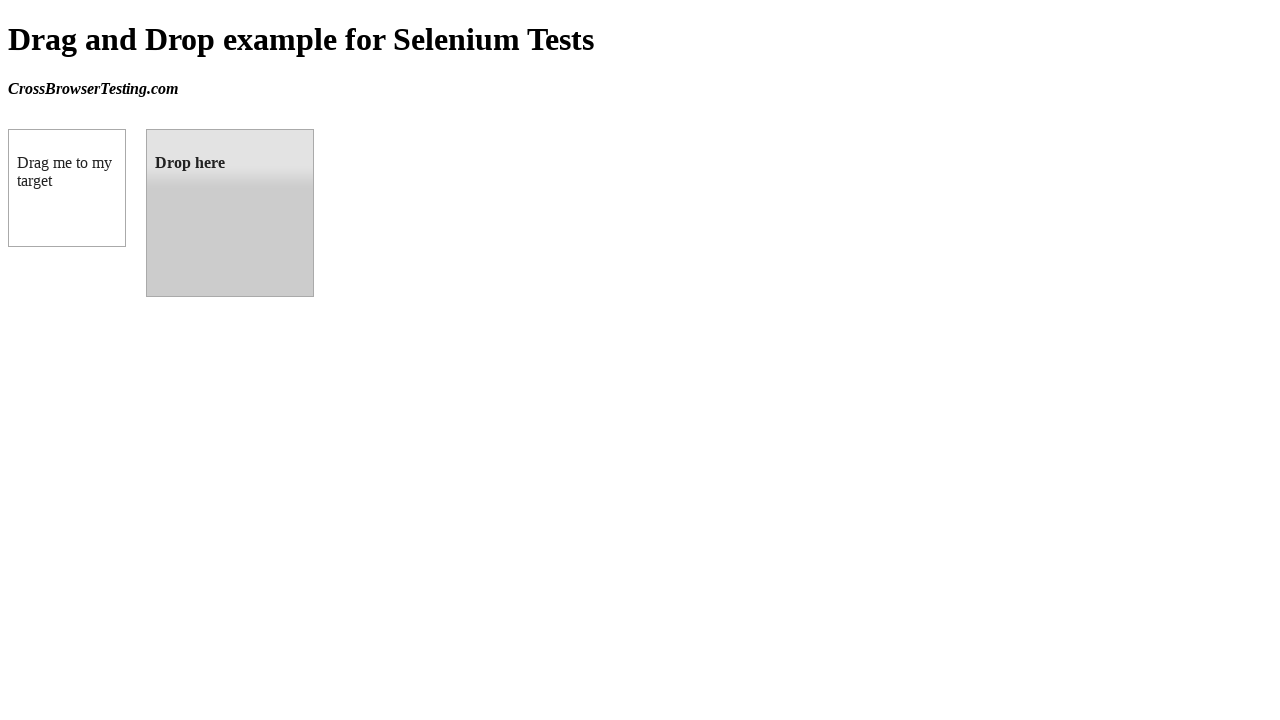

Moved mouse to center of target element while holding button at (230, 213)
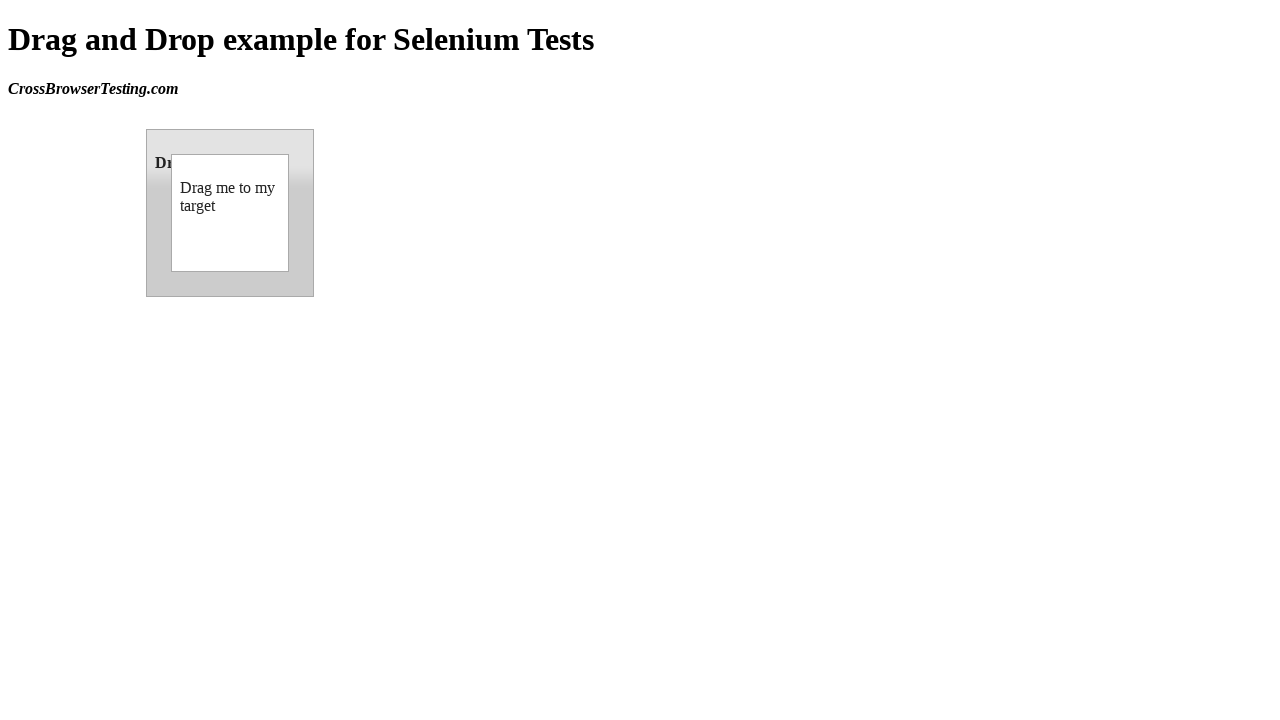

Released mouse button on target element to complete drag and drop at (230, 213)
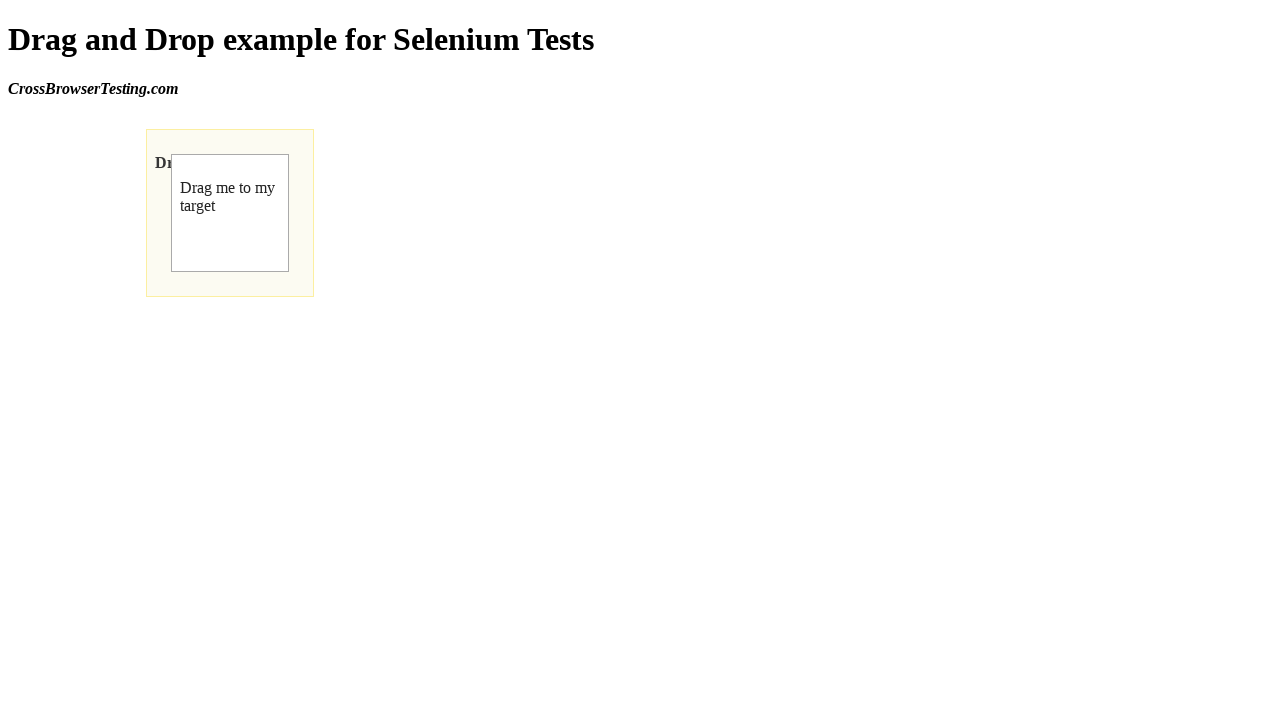

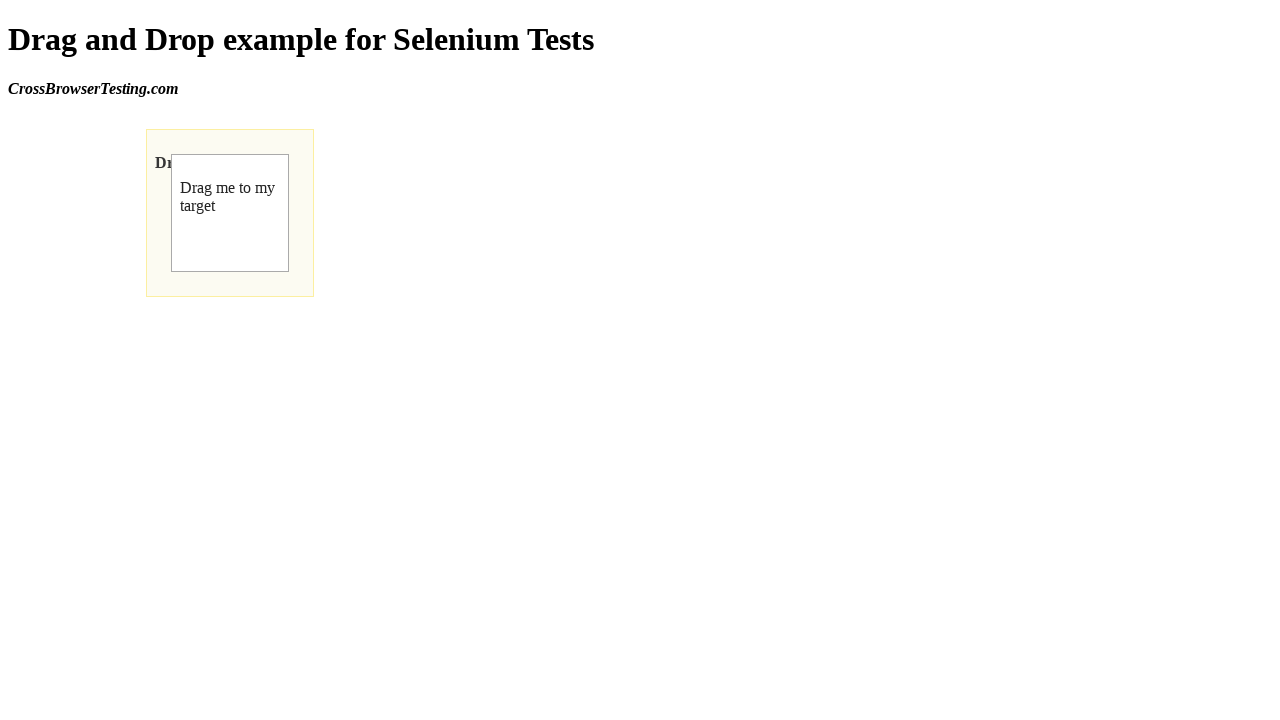